Tests JavaScript alert box handling by clicking a button that triggers an alert and accepting it

Starting URL: https://www.lambdatest.com/selenium-playground/javascript-alert-box-demo

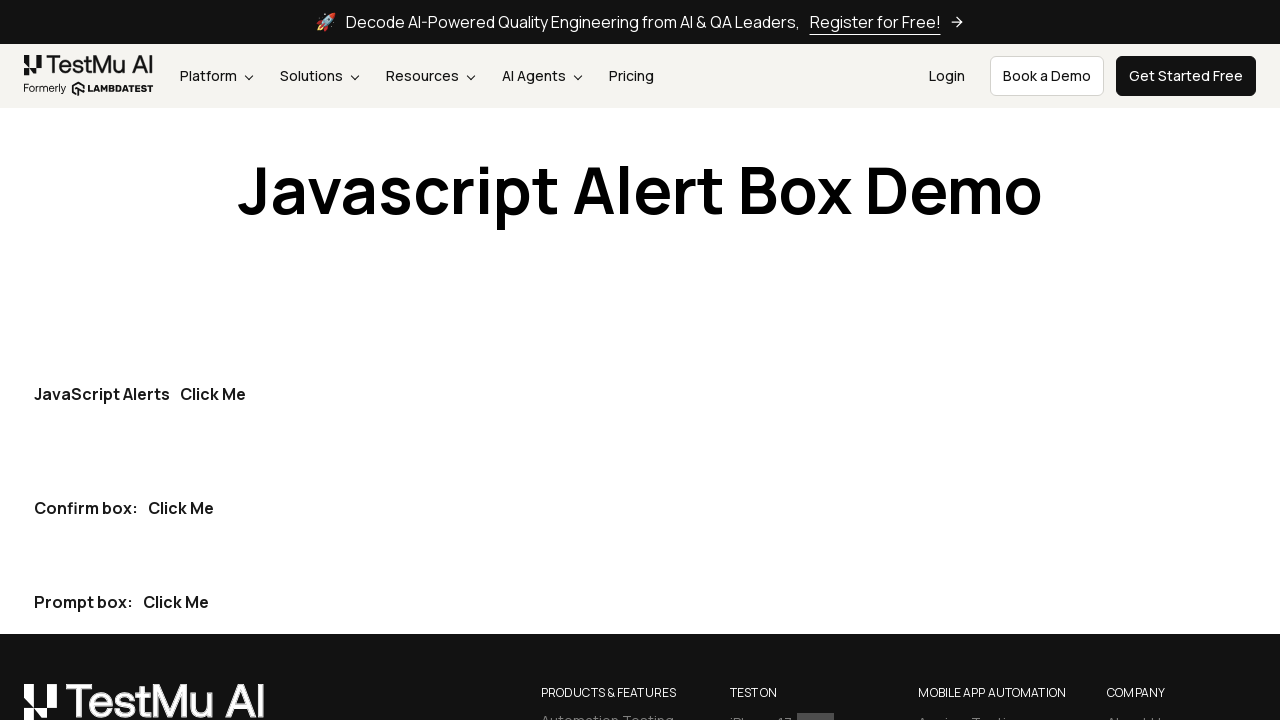

Set up dialog handler to accept alerts
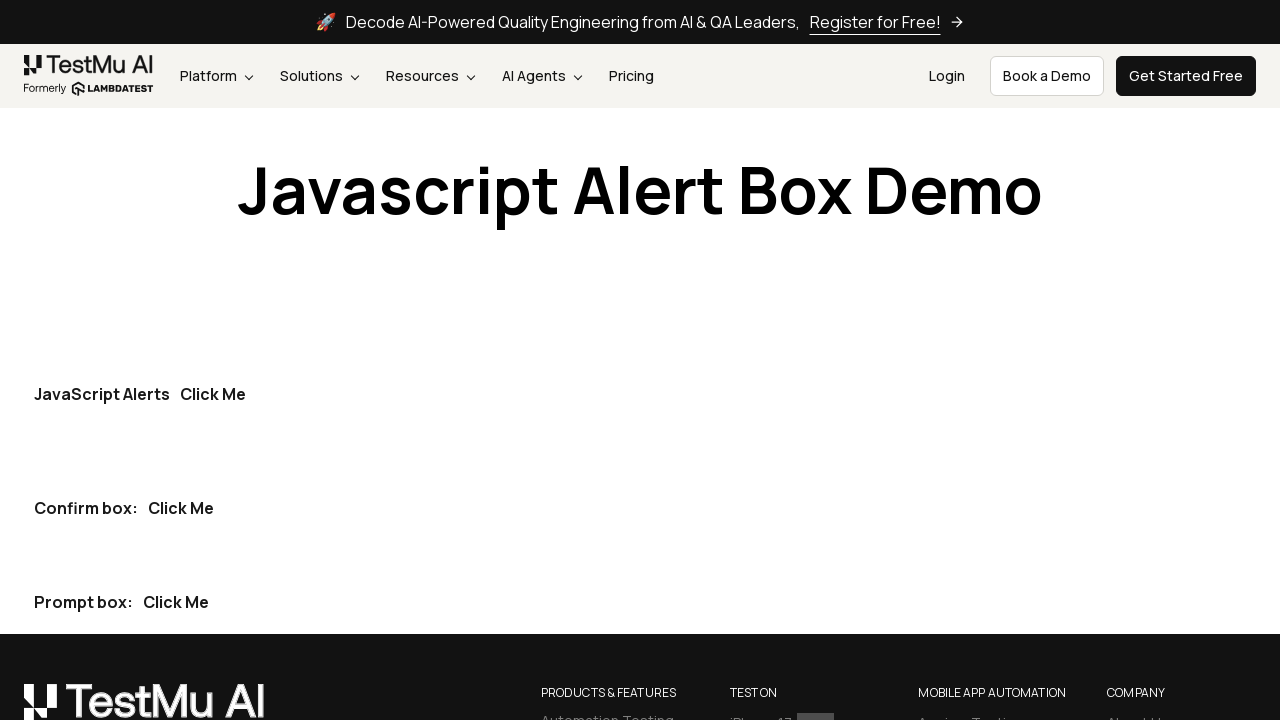

Clicked 'Click Me!' button to trigger JavaScript alert at (213, 394) on xpath=//button[@class='btn btn-dark my-30 mx-10 hover:bg-lambda-900 hover:border
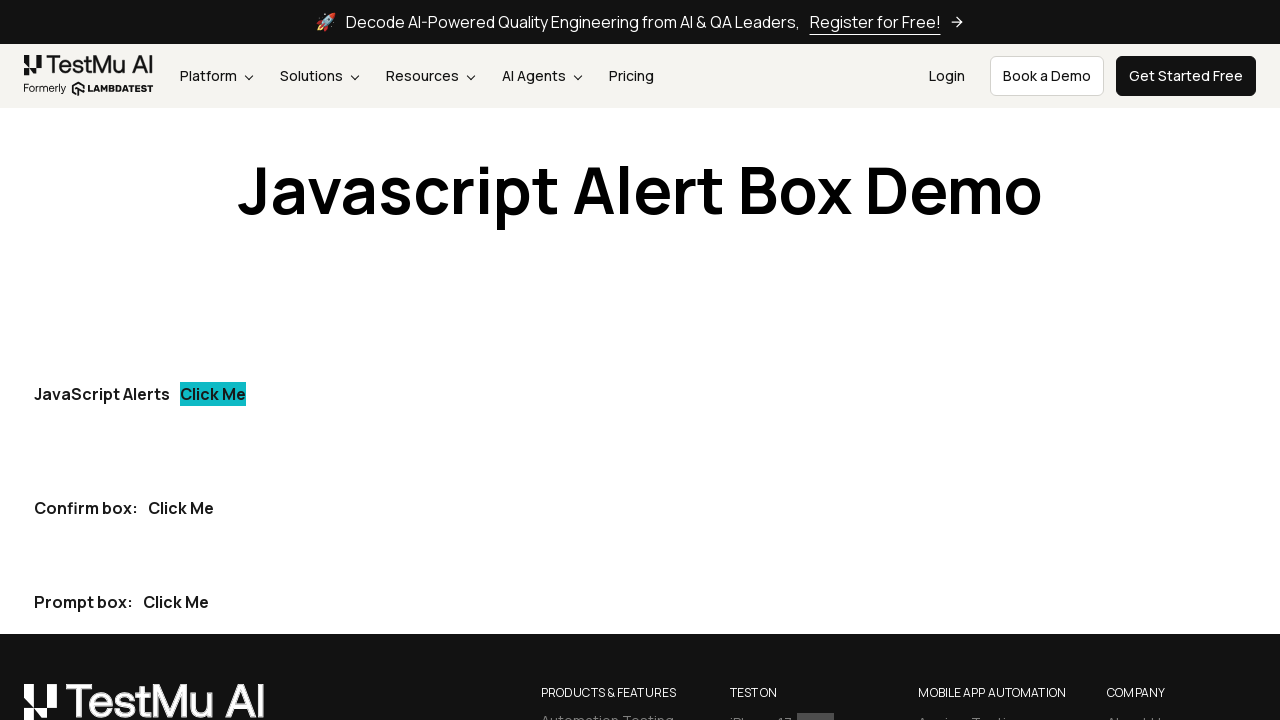

Waited for alert dialog to be processed
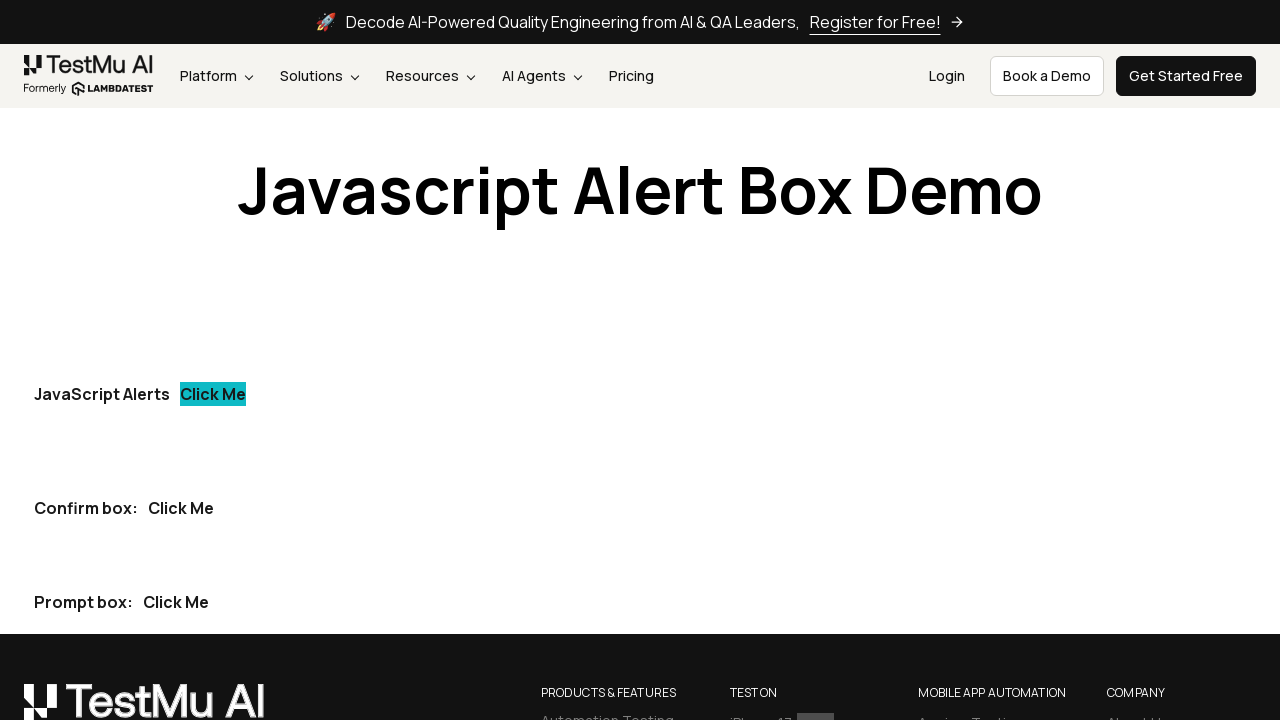

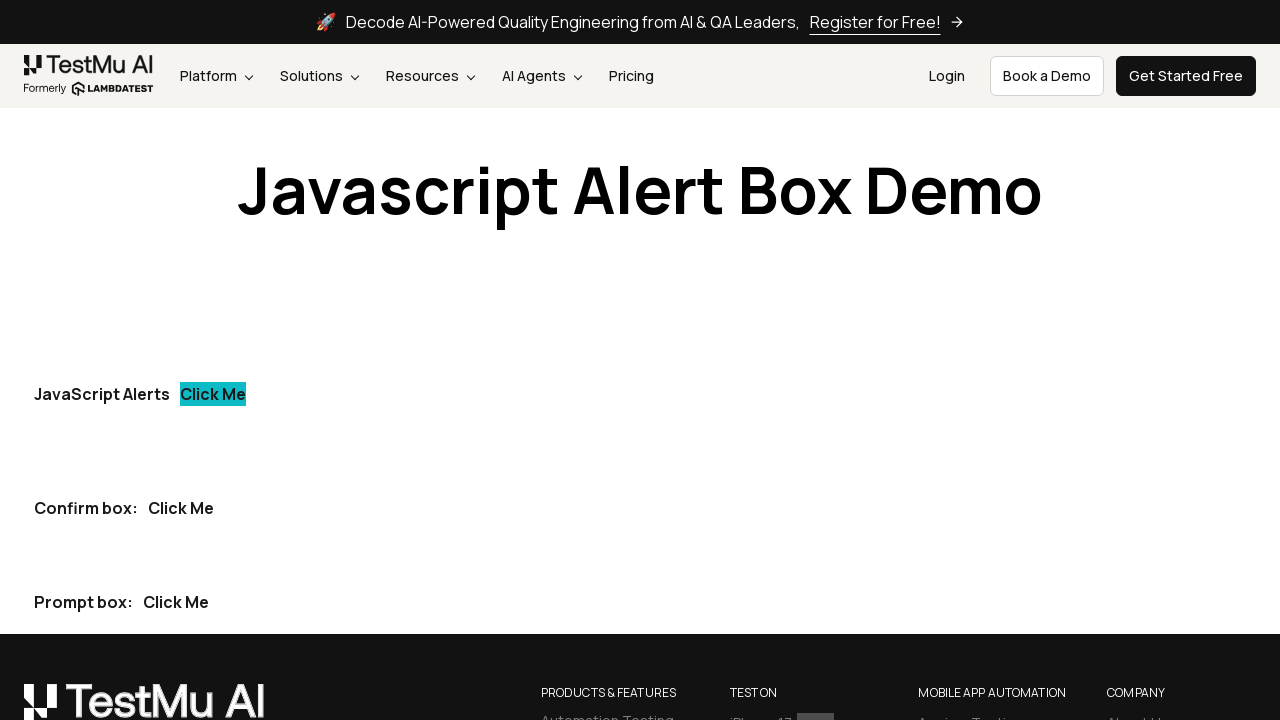